Tests click functionality by clicking the Add Element button and verifying a new element appears

Starting URL: https://the-internet.herokuapp.com/add_remove_elements/

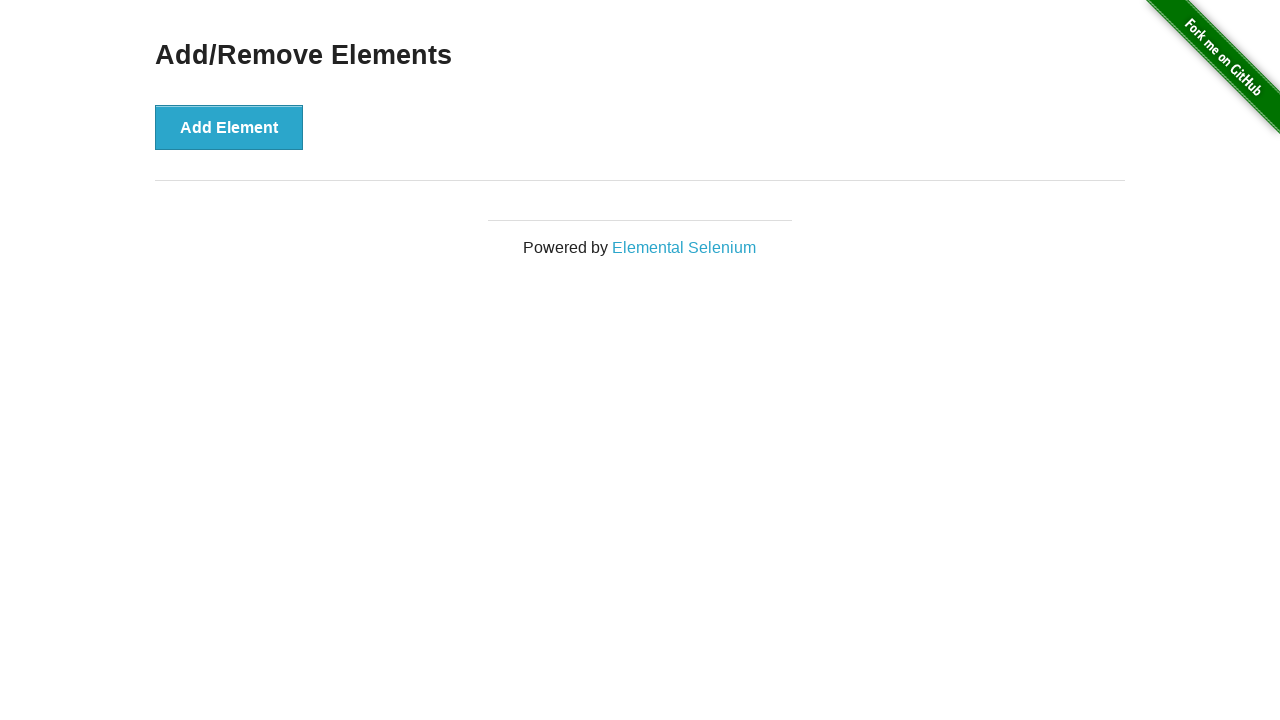

Waited for page to load with networkidle state
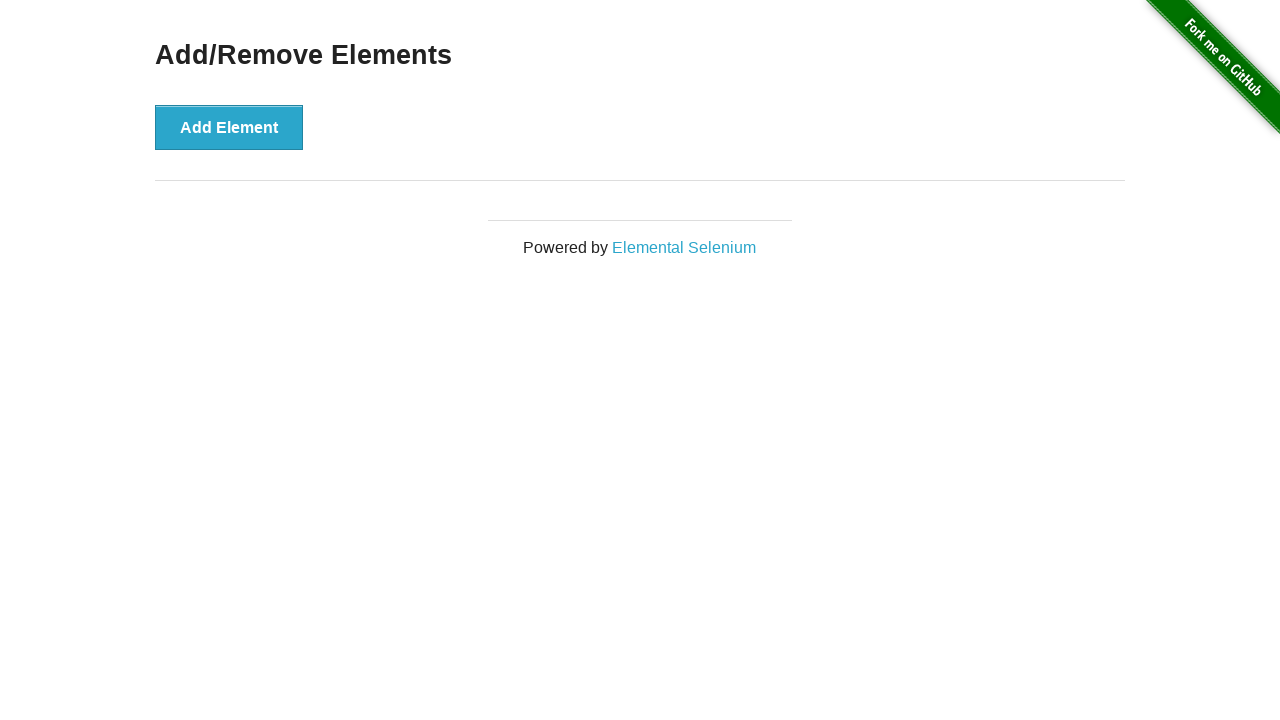

Verified no manually added elements exist initially
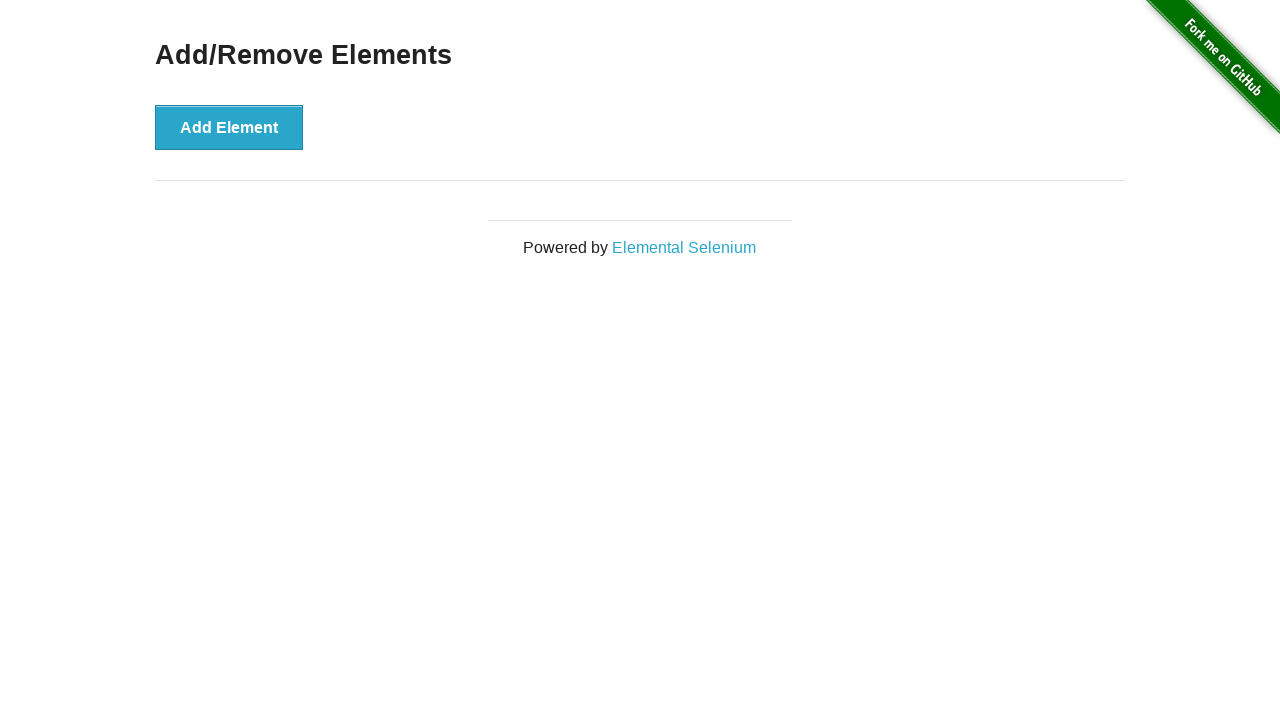

Clicked the Add Element button at (229, 127) on button:has-text('Add Element')
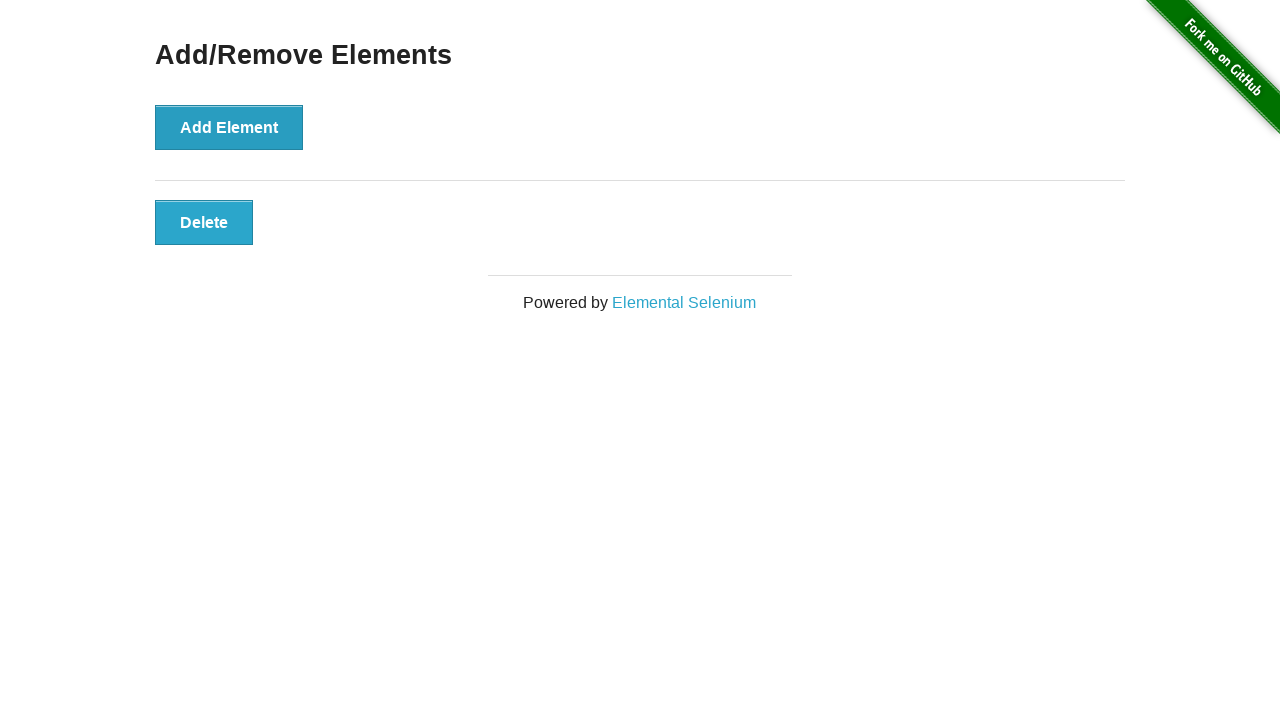

Verified that one manually added element now exists
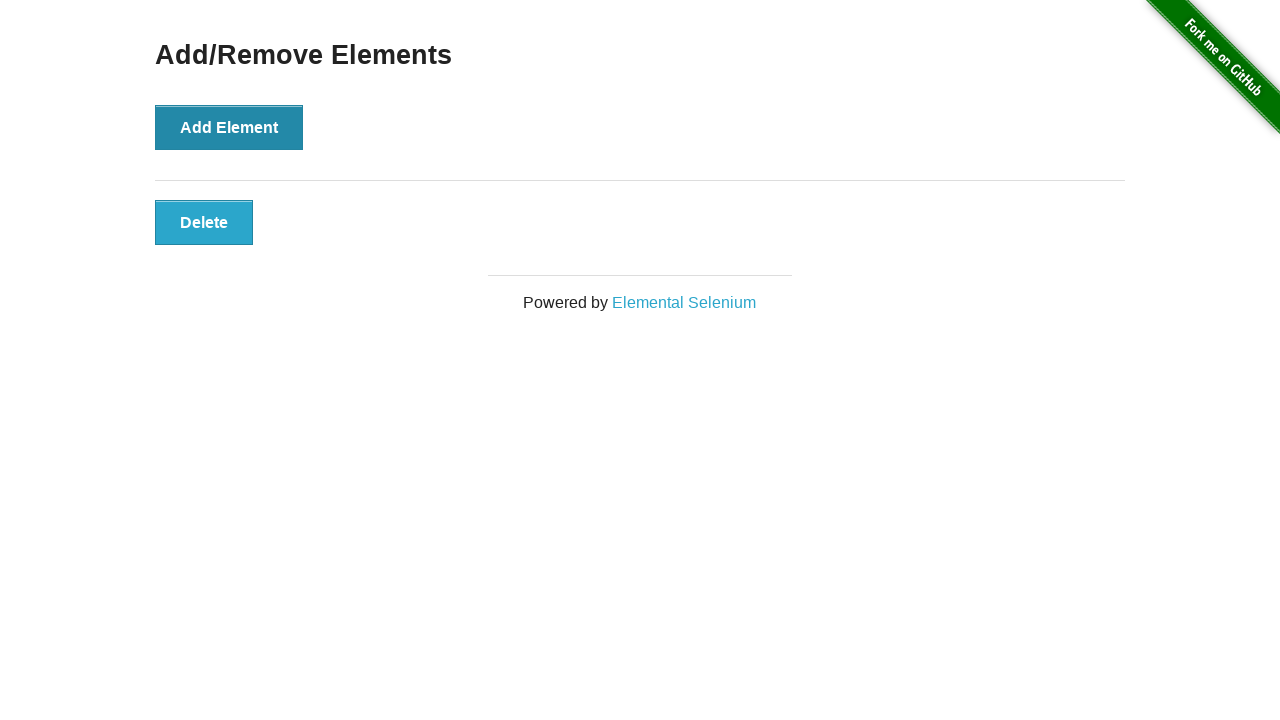

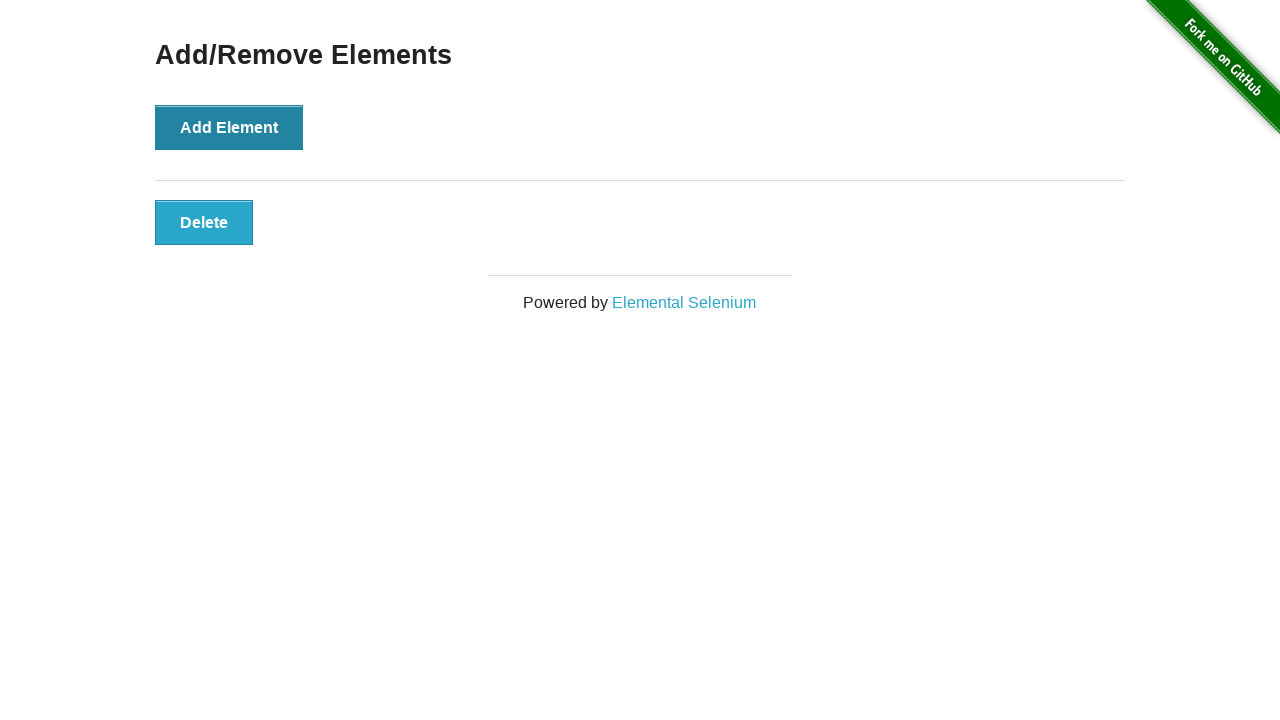